Tests date duration calculation by entering a birth date and calculating the duration from that date to today

Starting URL: https://www.timeanddate.com/date/duration.html

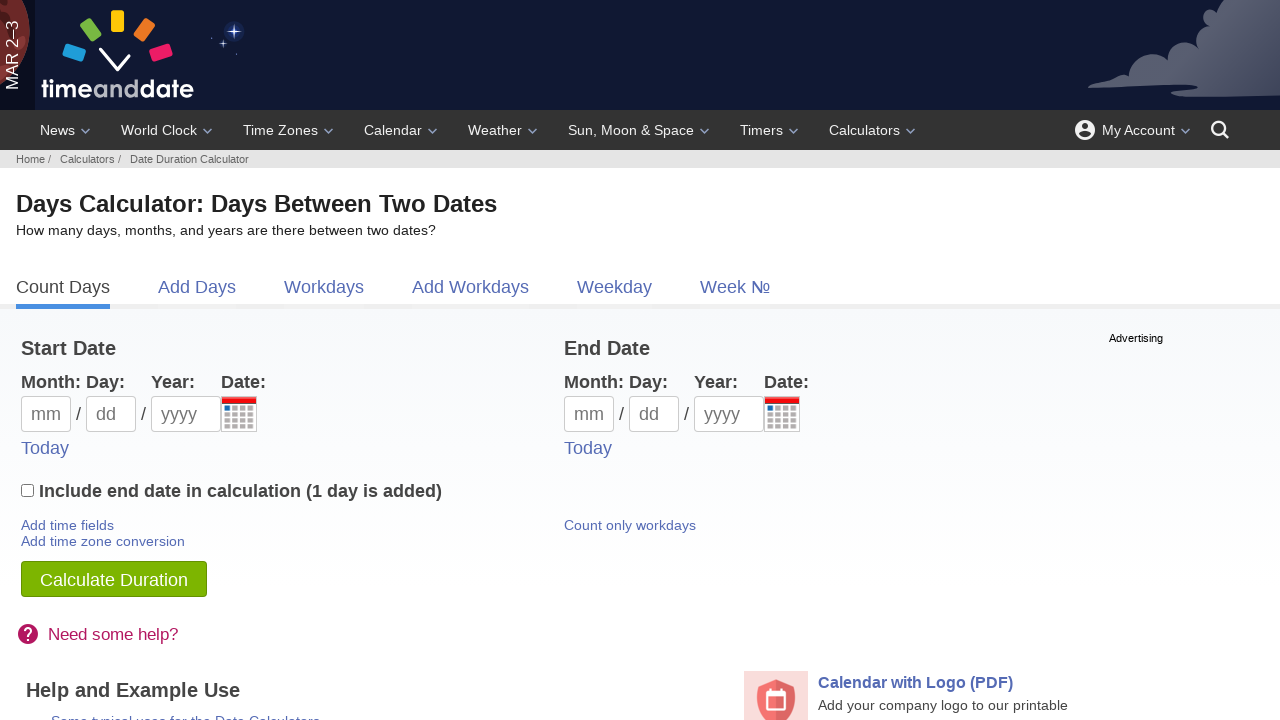

Filled day field with '18' for birth date on input#d1
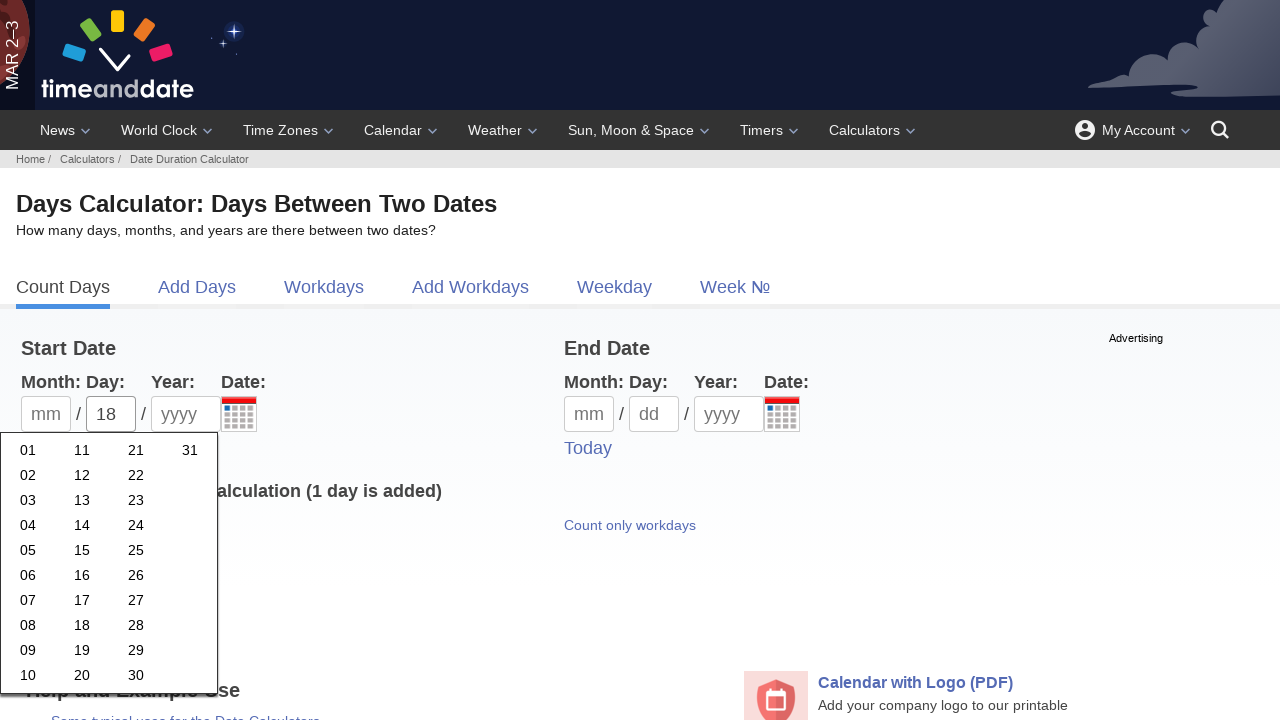

Filled month field with '08' for birth date on input#m1
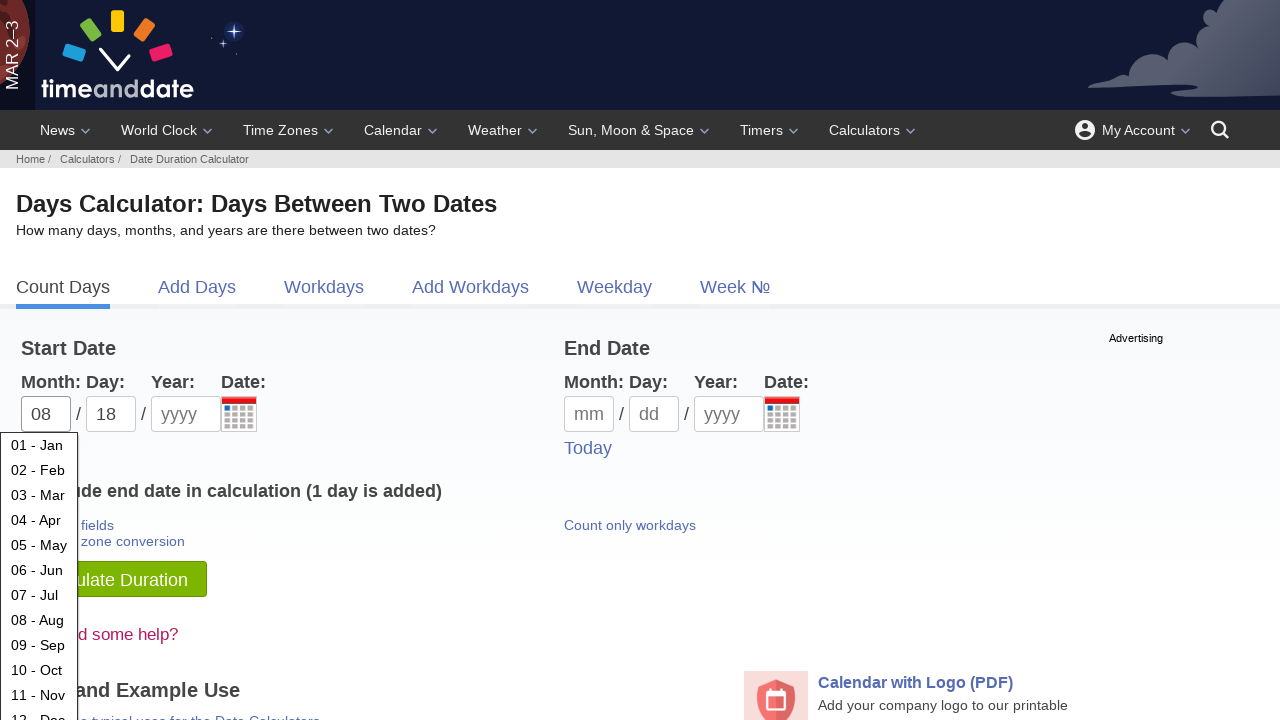

Filled year field with '1985' for birth date on input#y1
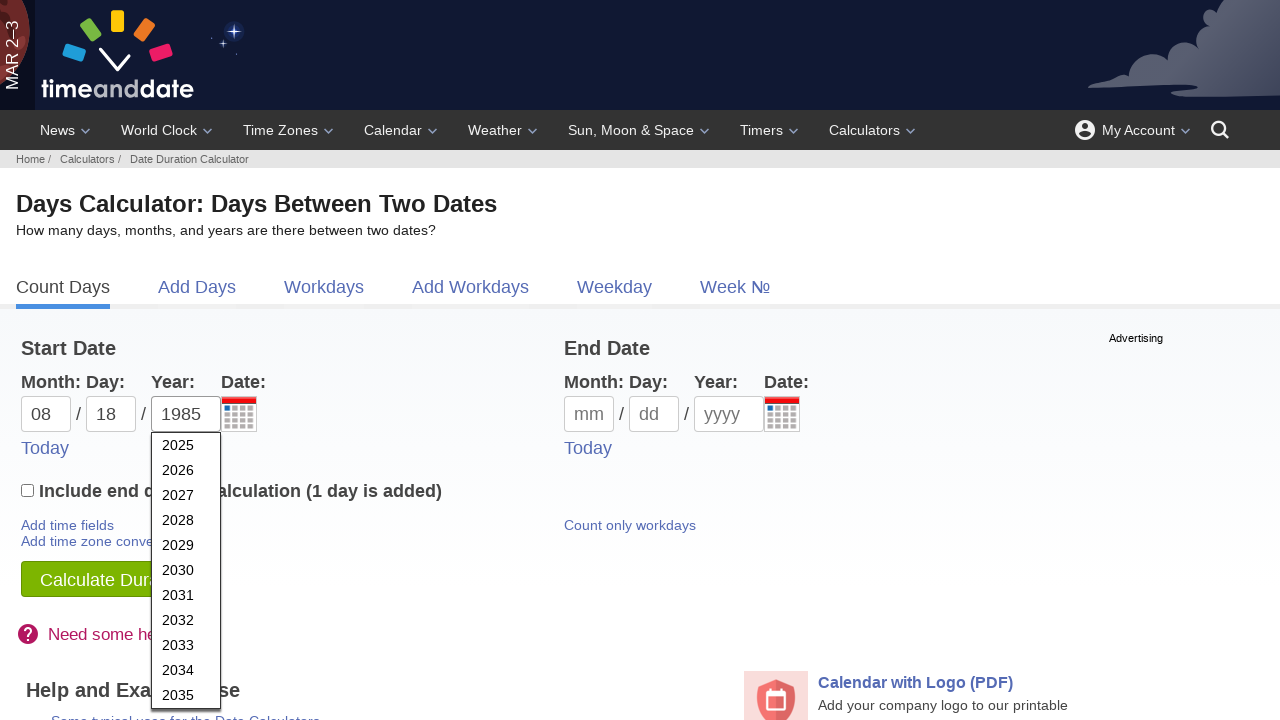

Clicked 'Set to today' link to set end date to current date at (588, 448) on a[onclick='return window.settoday&&settoday(2)']
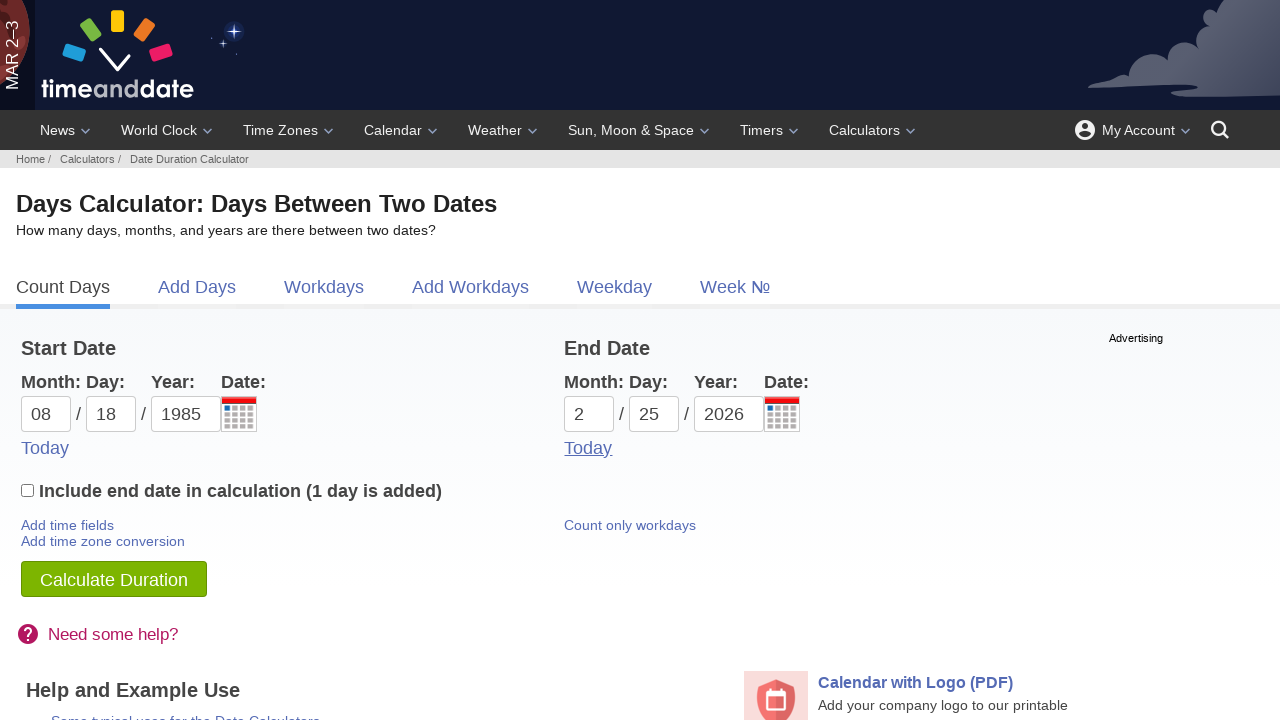

Clicked submit button to calculate date duration at (114, 579) on input[type='submit']
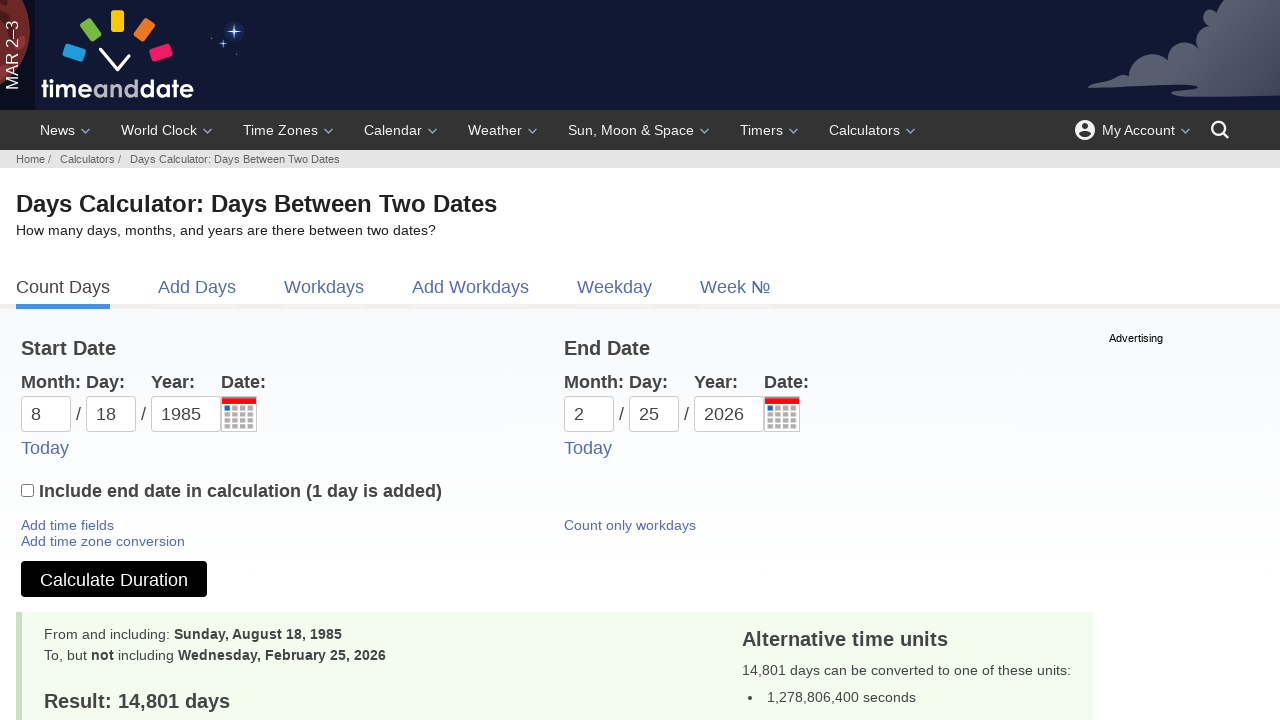

Waited for duration calculation result to appear
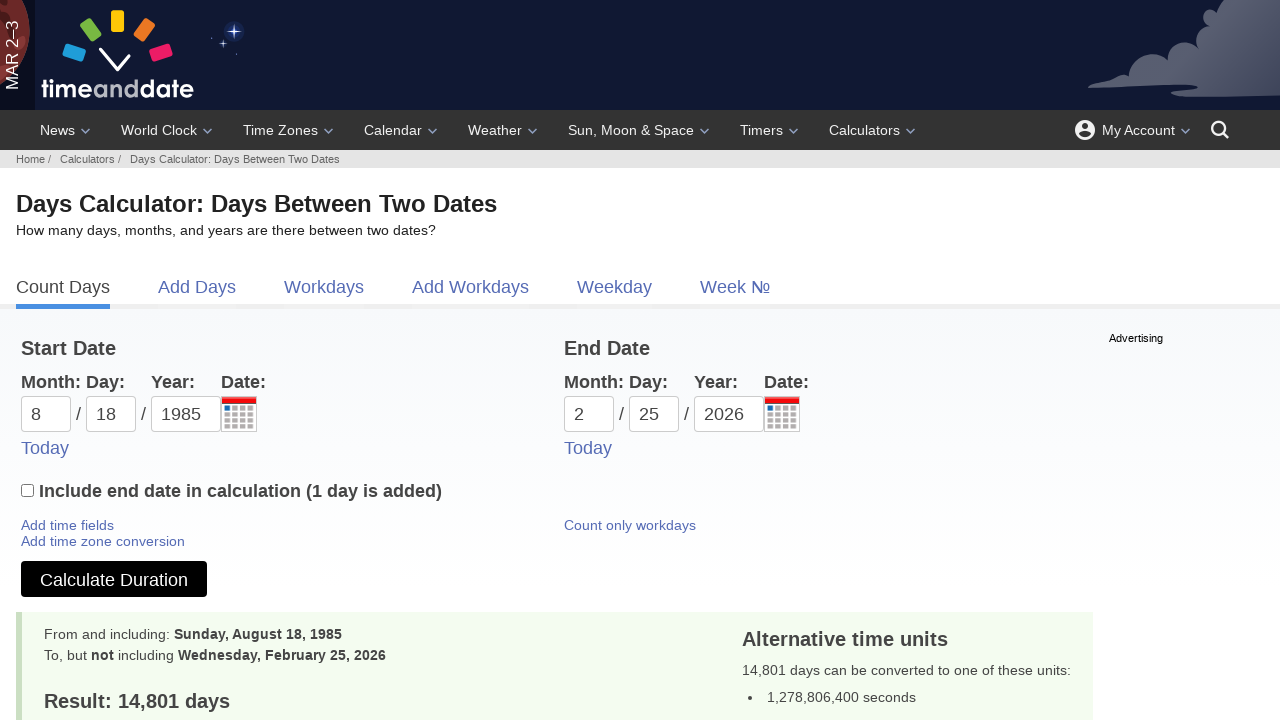

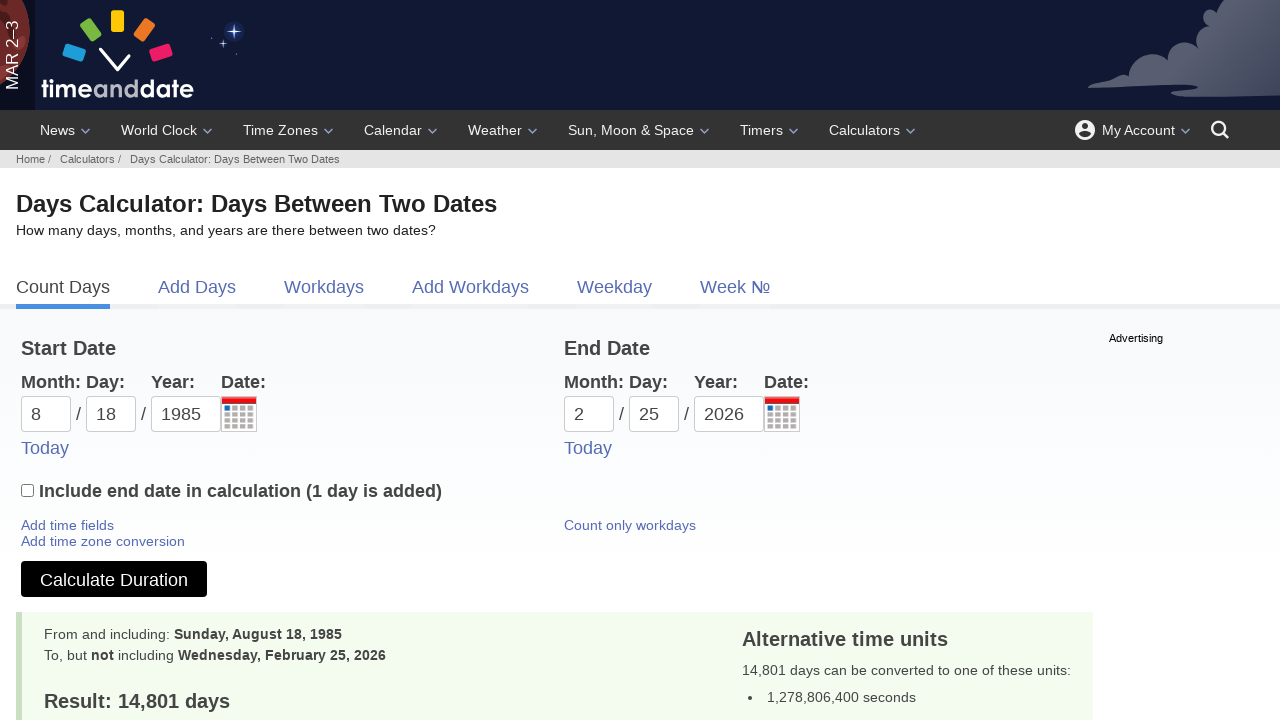